Tests sorting using semantic class-based locators on the second table, clicking the dues column header to sort in ascending order.

Starting URL: http://the-internet.herokuapp.com/tables

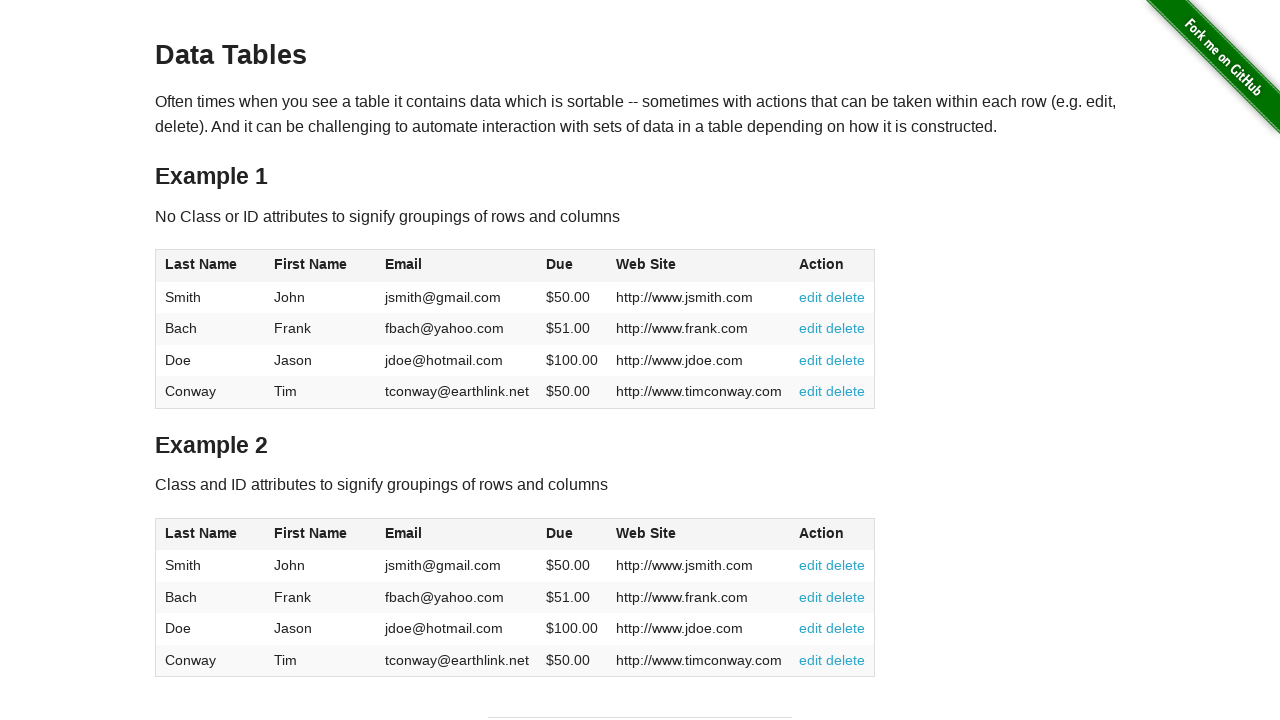

Clicked dues column header in second table to sort in ascending order at (560, 533) on #table2 thead .dues
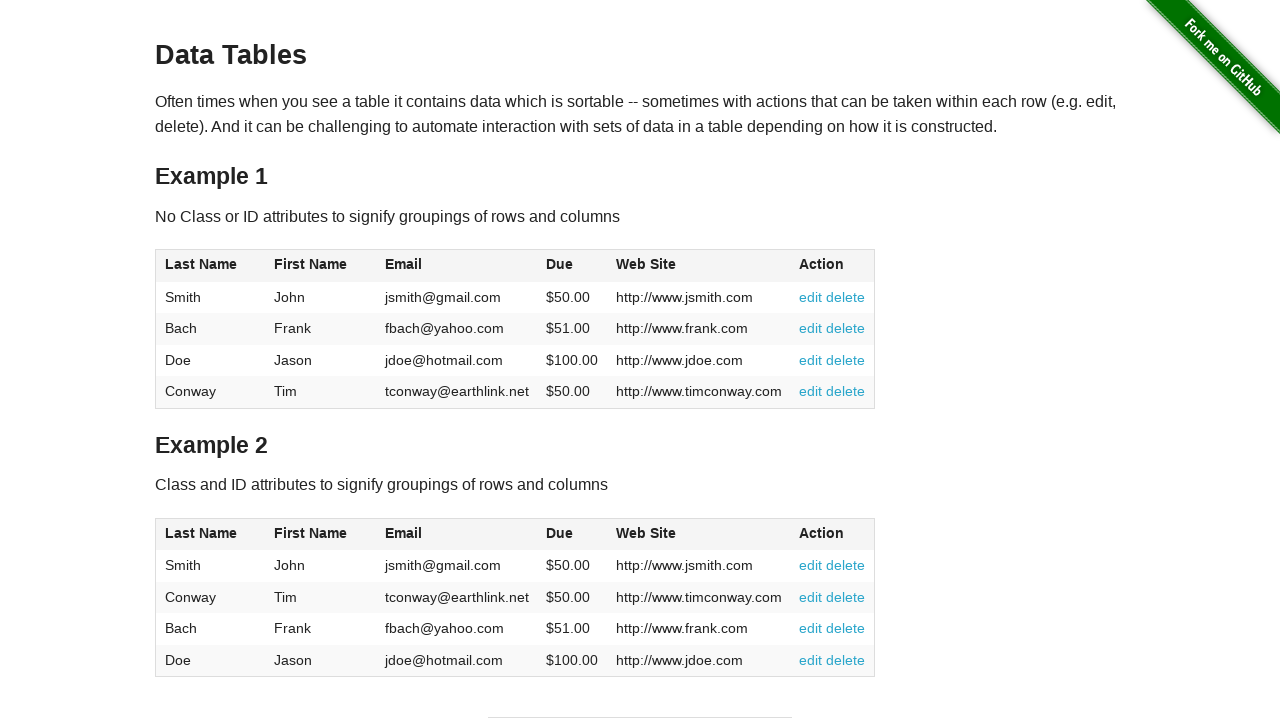

Dues column cells in second table loaded after sorting
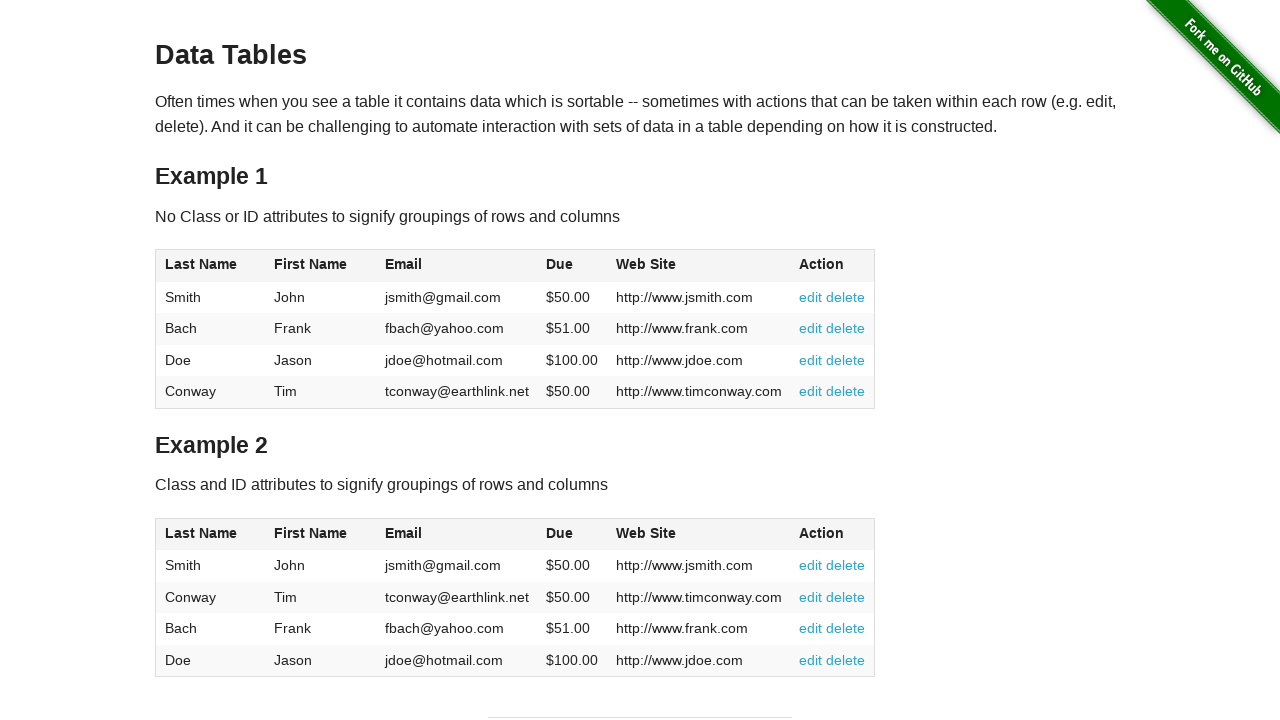

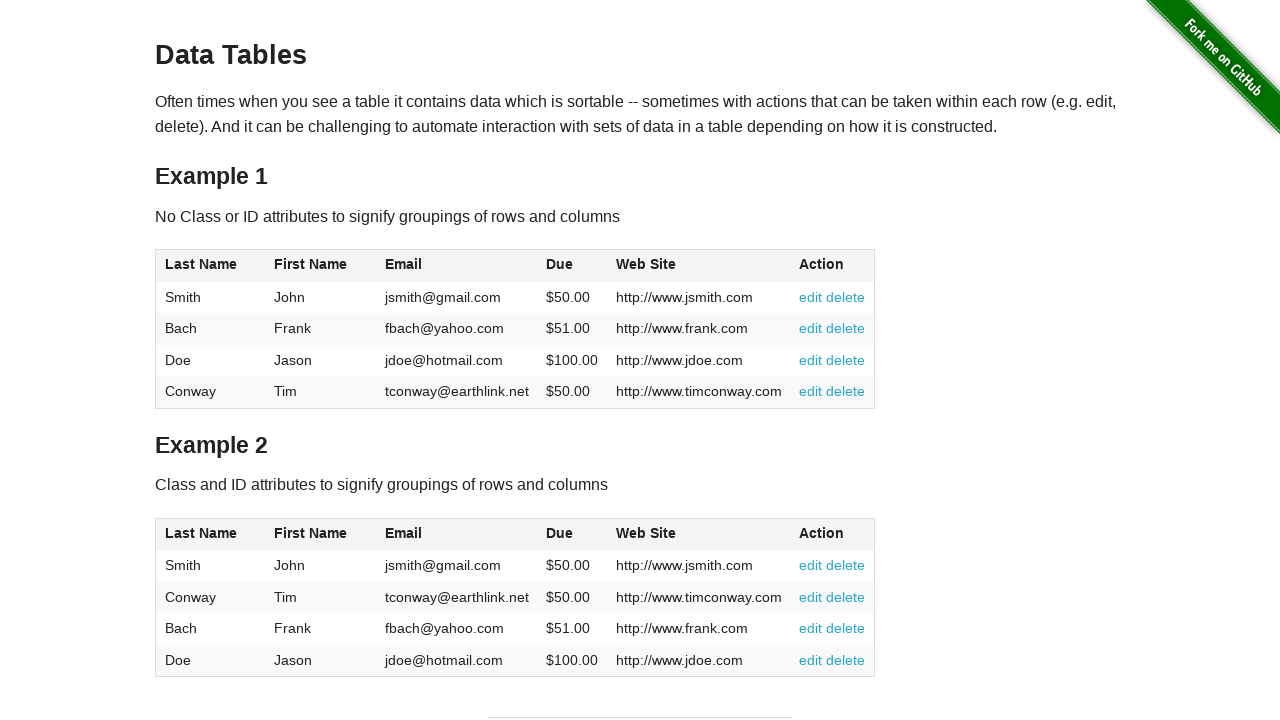